Clicks on a repository link from a GitHub profile and verifies it navigates to the correct repository URL

Starting URL: https://github.com/andrejs-ps

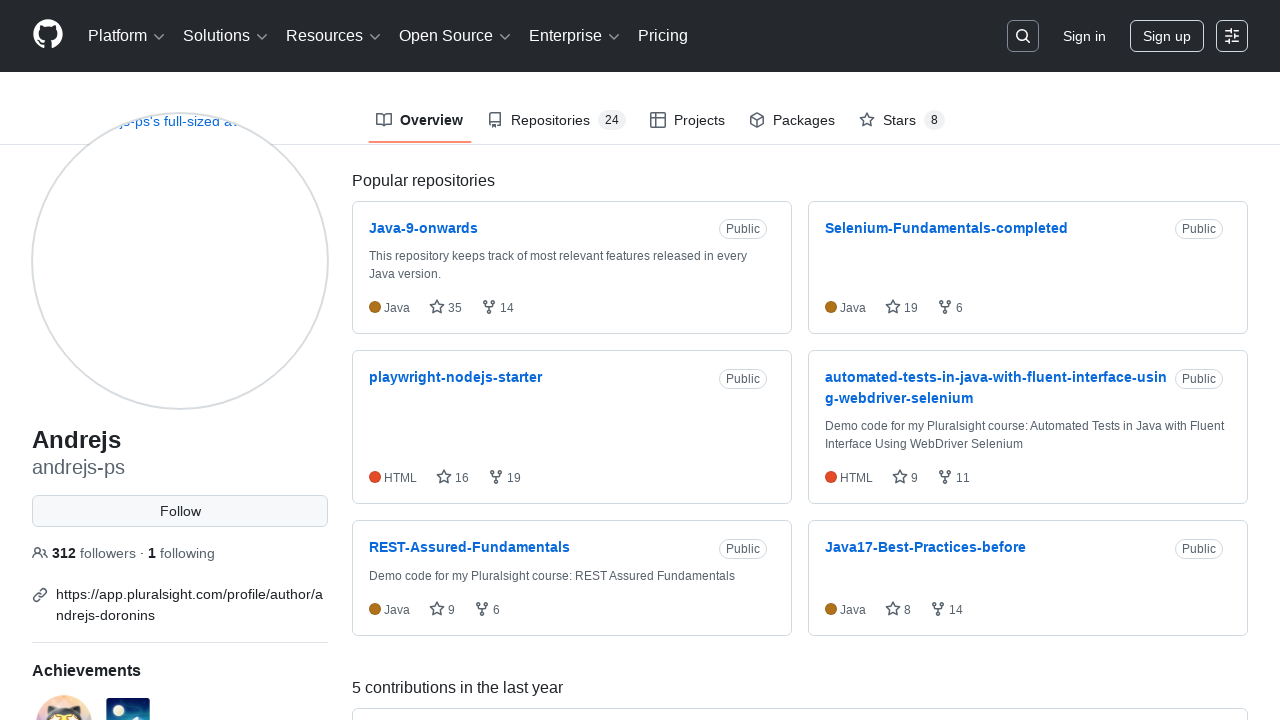

Clicked on repository link for 'automated-tests-in-java-with-fluent-interface-using-webdriver-selenium' at (996, 377) on text=automated-tests-in-java-with-fluent-interface-using-webdriver-selenium
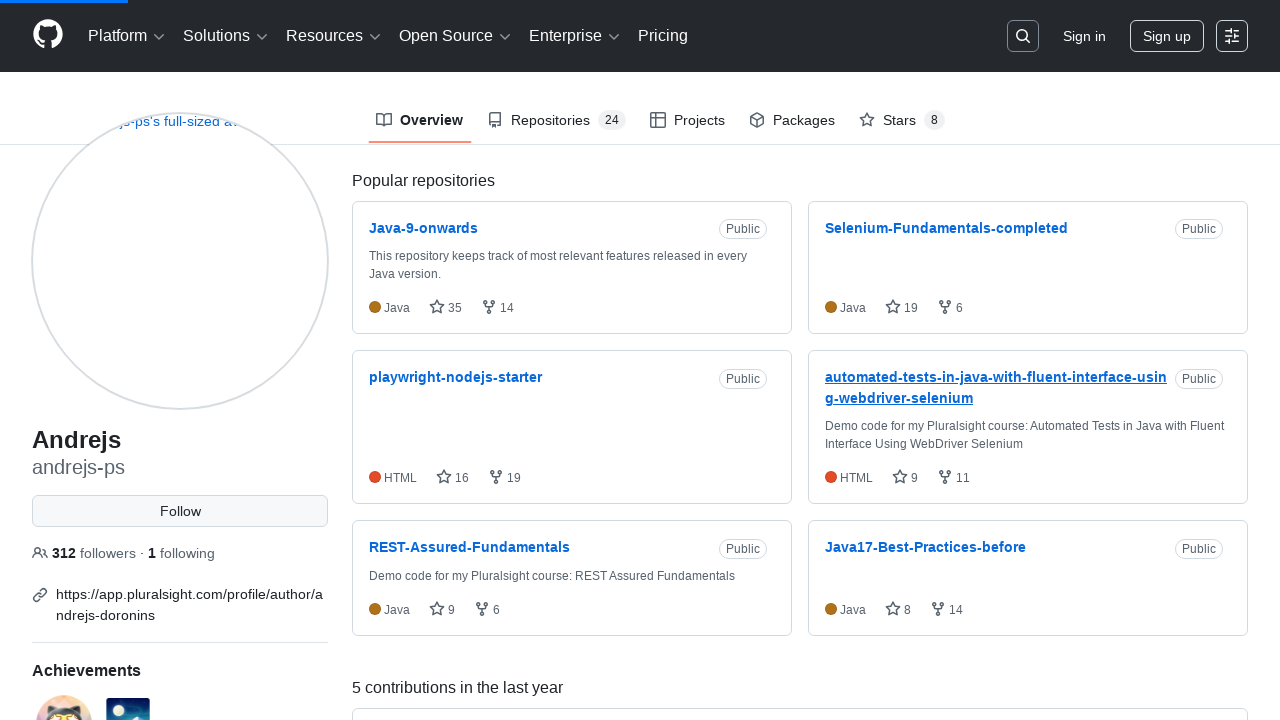

Verified navigation to correct repository URL: https://github.com/andrejs-ps/automated-tests-in-java-with-fluent-interface-using-webdriver-selenium
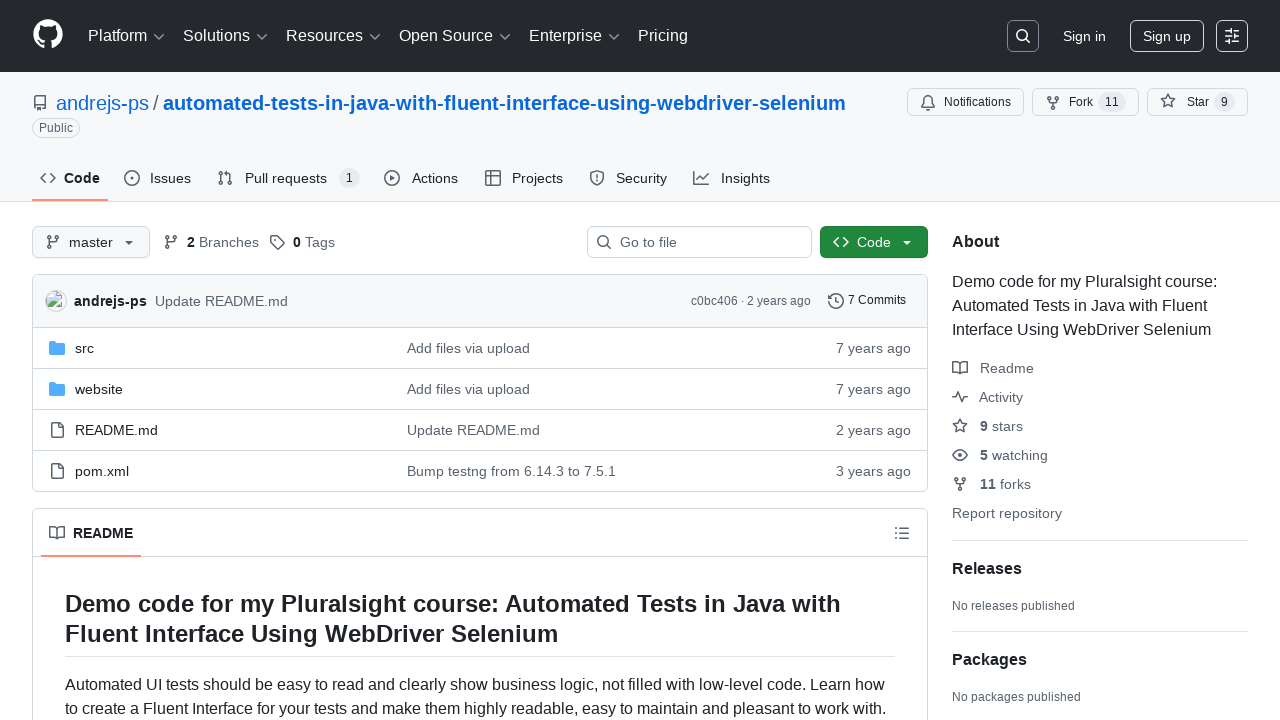

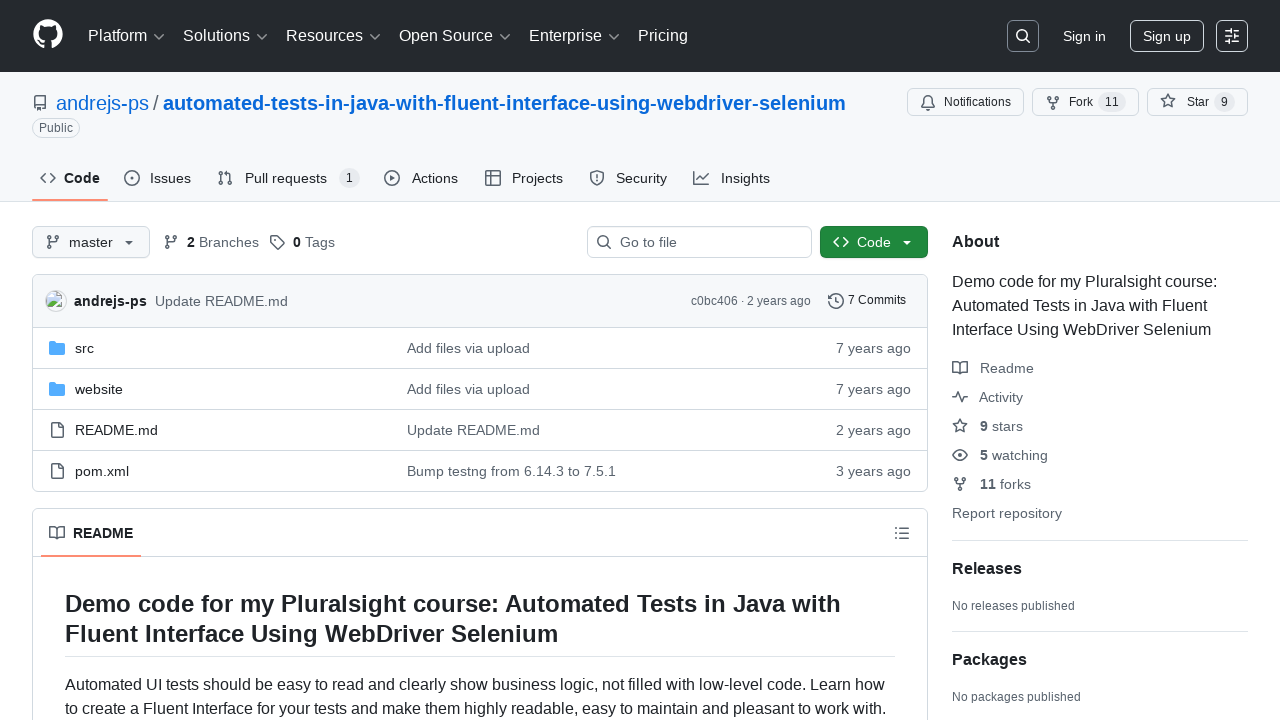